Verifies ability to uncheck all checkboxes using CSS selectors after checking them all first

Starting URL: https://moatazeldebsy.github.io/test-automation-practices/#/checkboxes

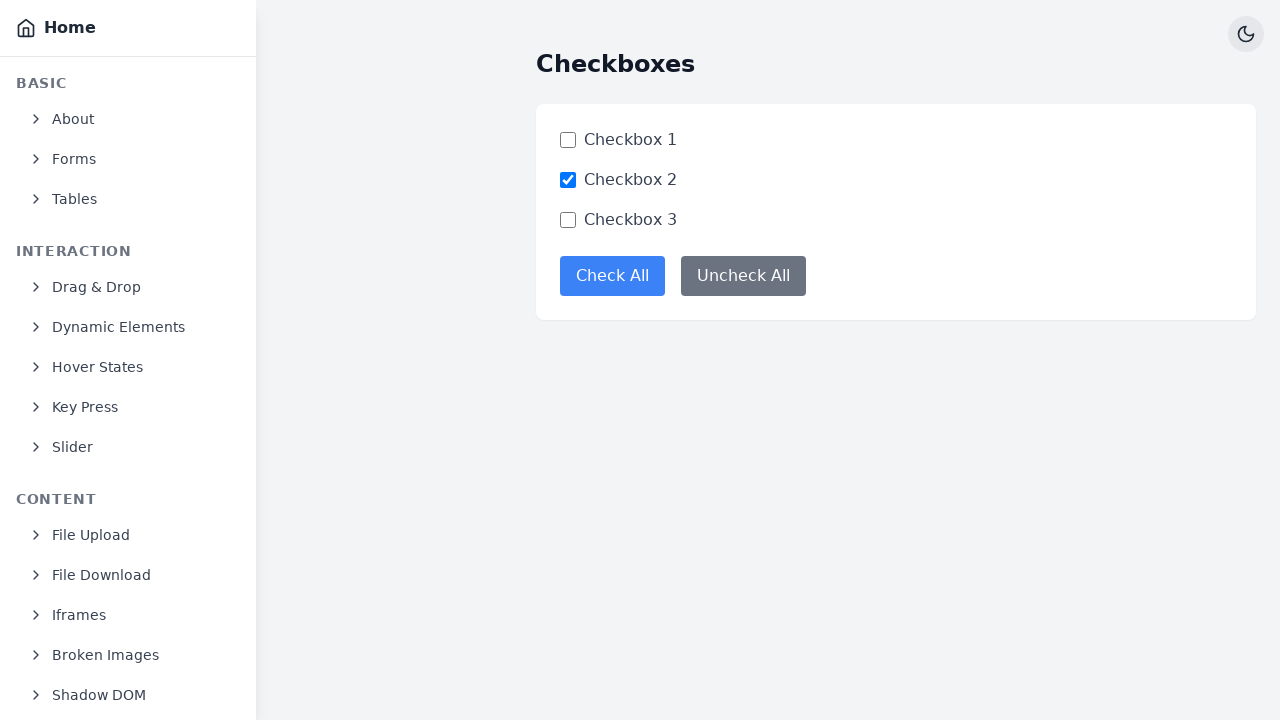

Navigated to checkboxes test page
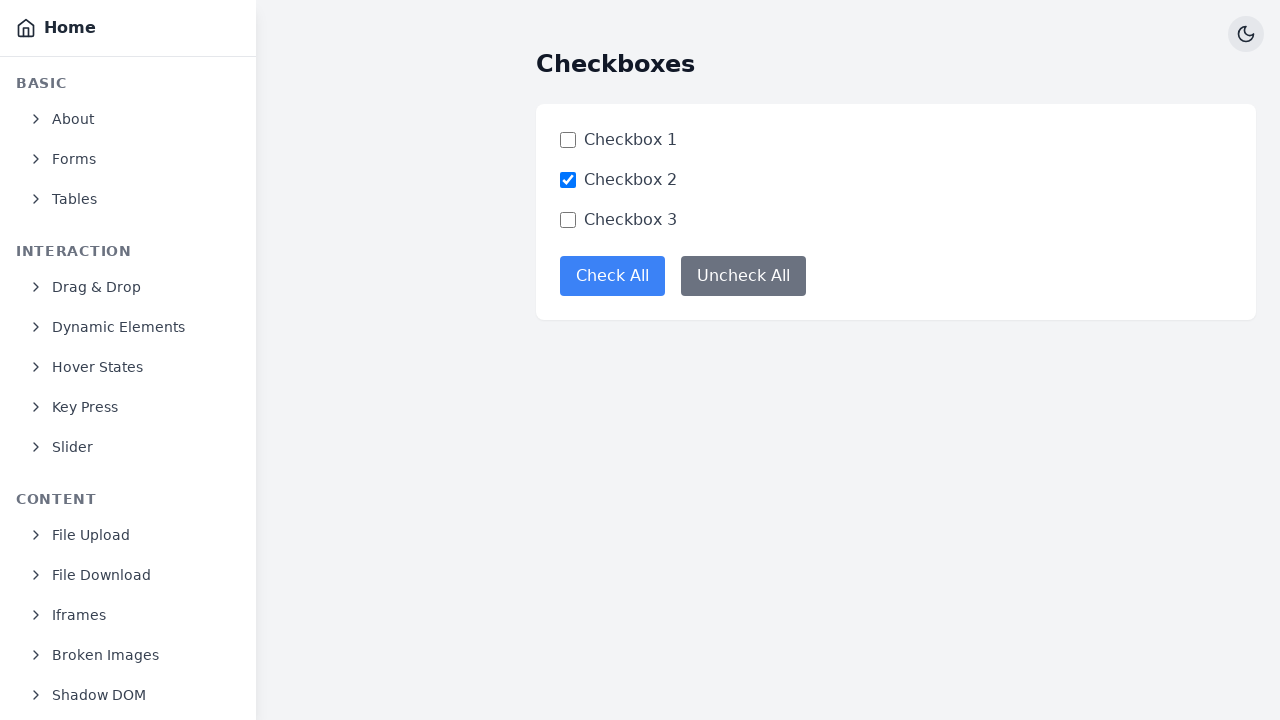

Clicked 'Check All' button to check all checkboxes at (612, 276) on button[data-test='check-all-button']
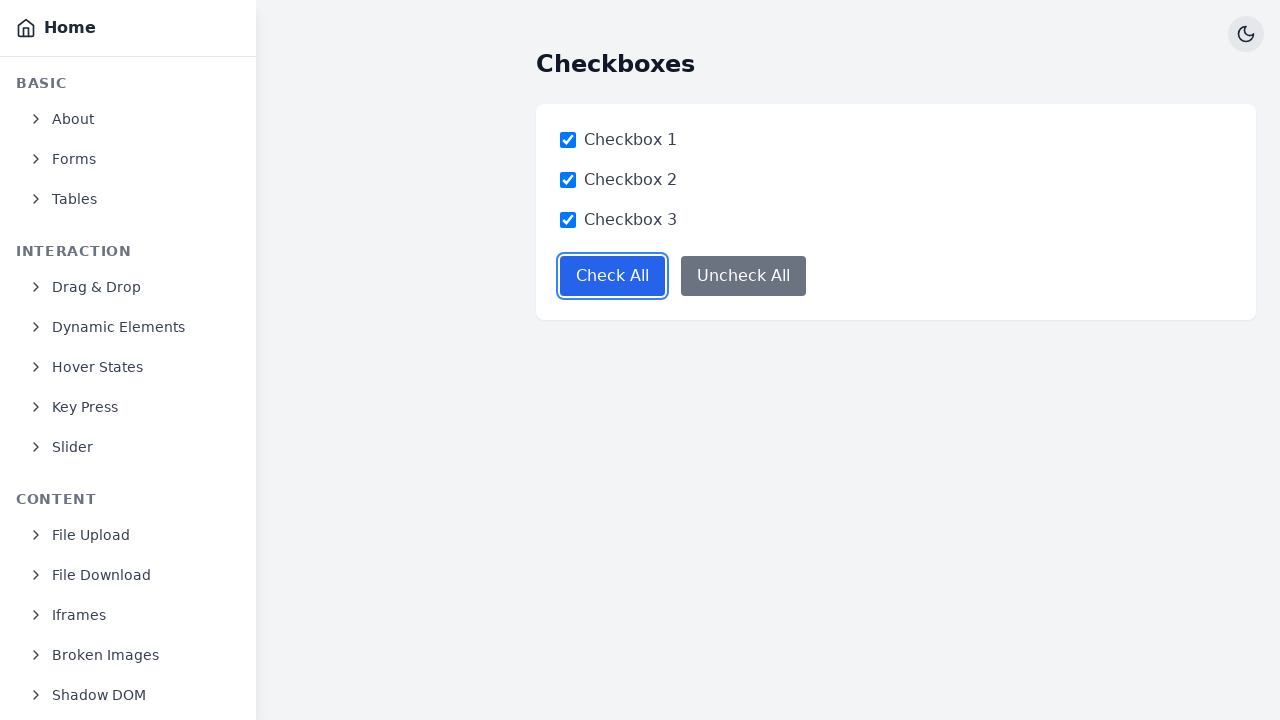

Clicked 'Uncheck All' button to uncheck all checkboxes at (744, 276) on button[data-test='uncheck-all-button']
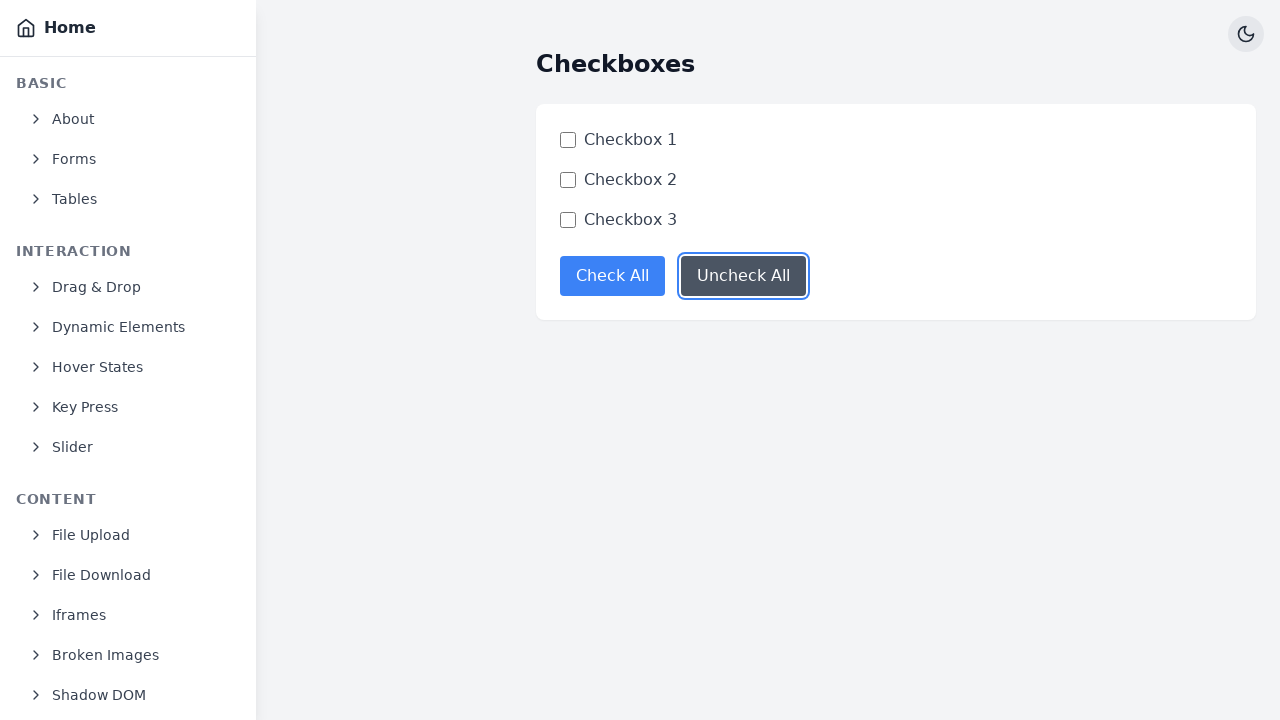

Verified checkbox 1 is unchecked
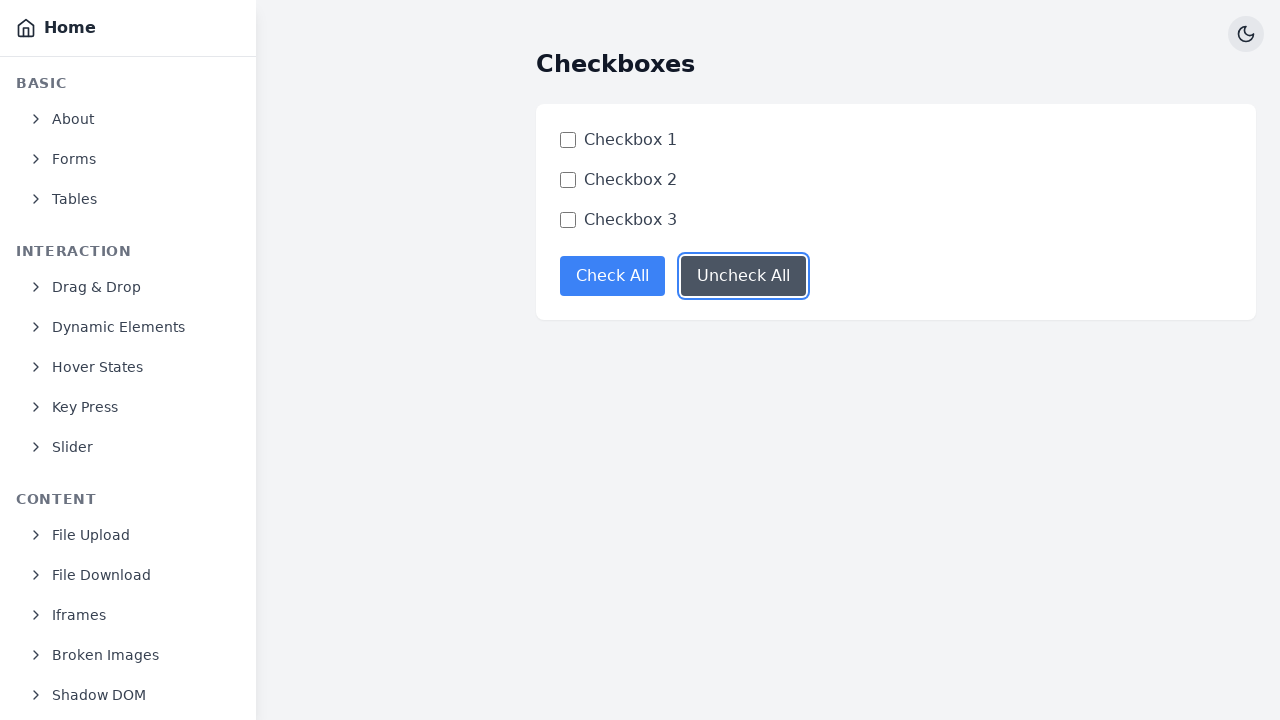

Verified checkbox 2 is unchecked
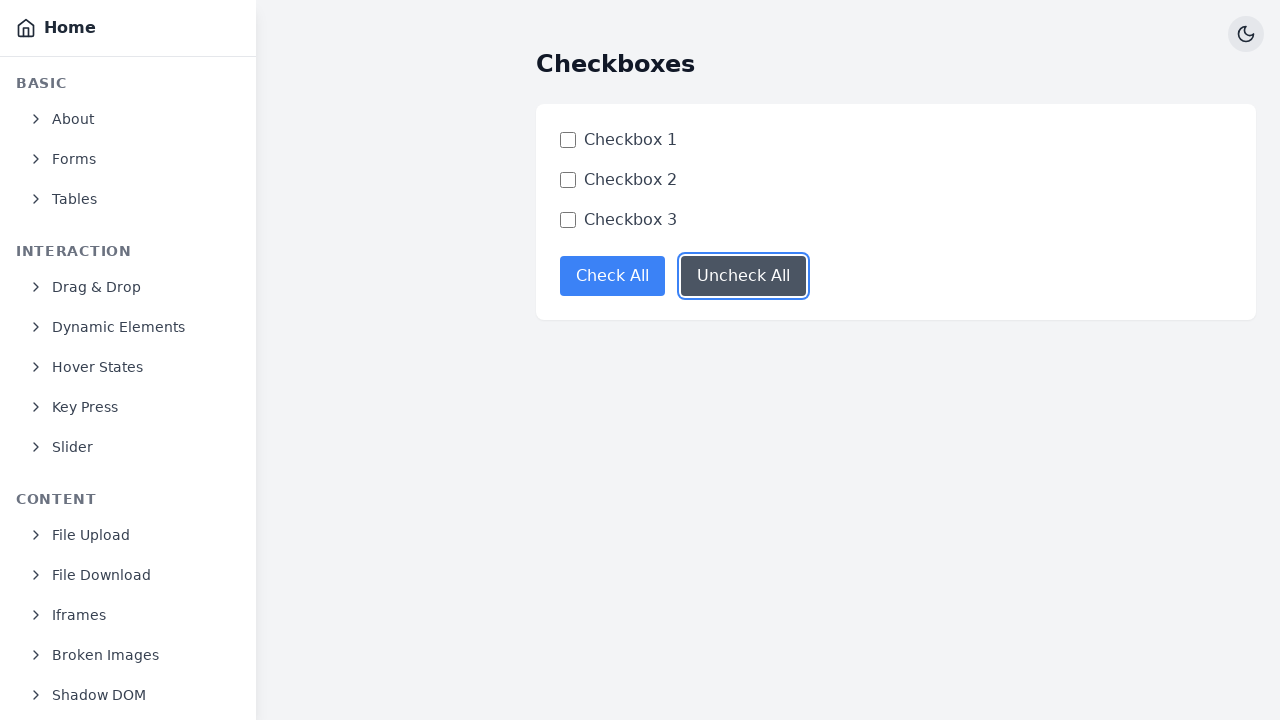

Verified checkbox 3 is unchecked
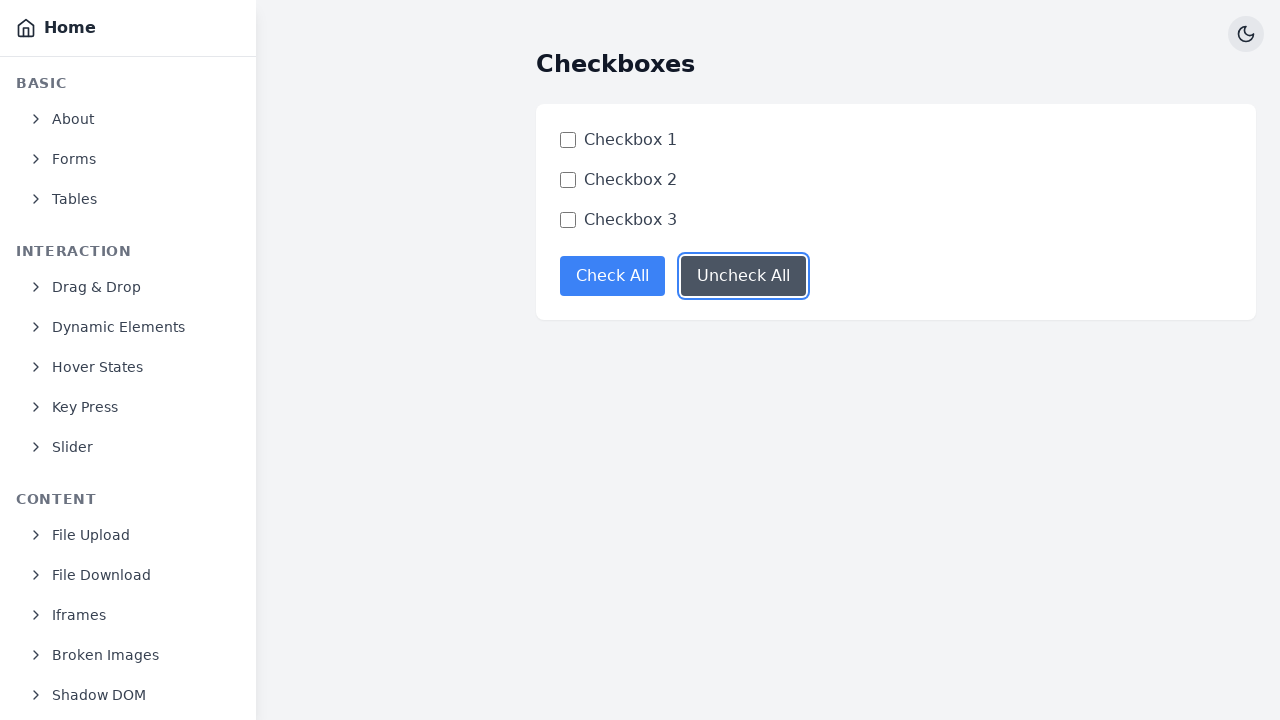

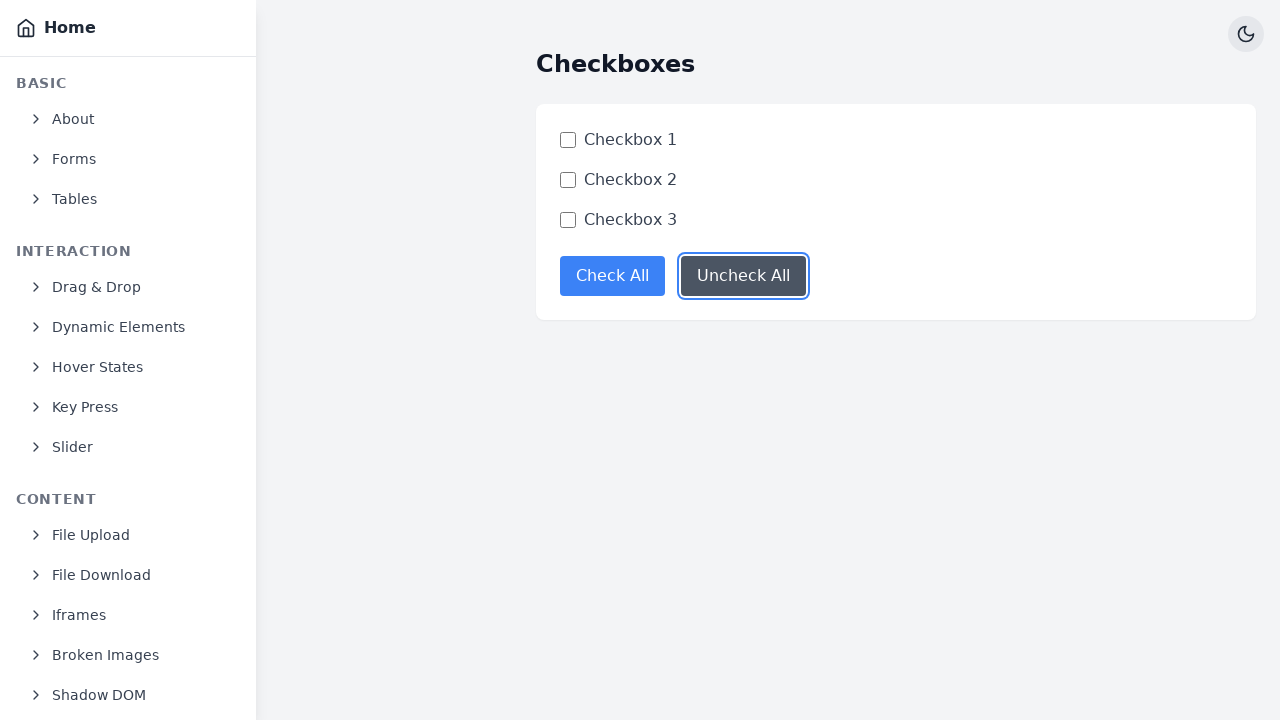